Tests that searching for a non-existent product displays an appropriate "no results" message

Starting URL: https://rahulshettyacademy.com/seleniumPractise/#/

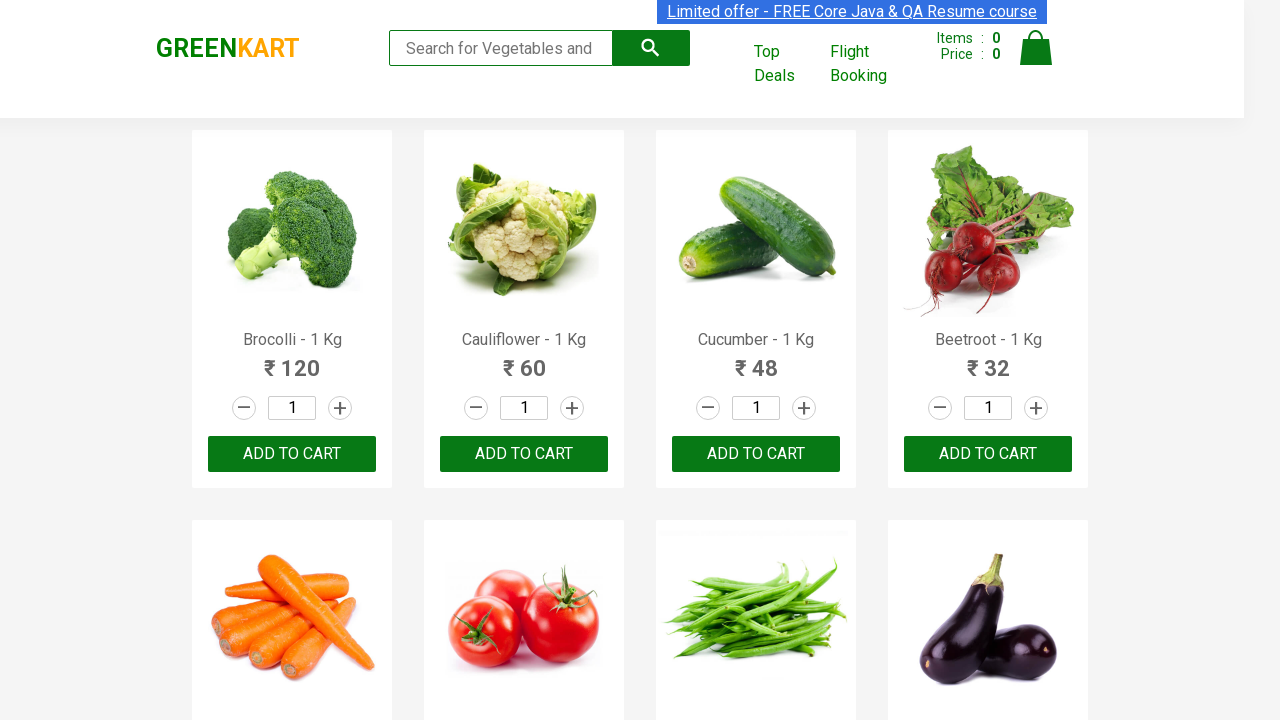

Filled search field with 'Nothing' to search for non-existent product on .search-keyword
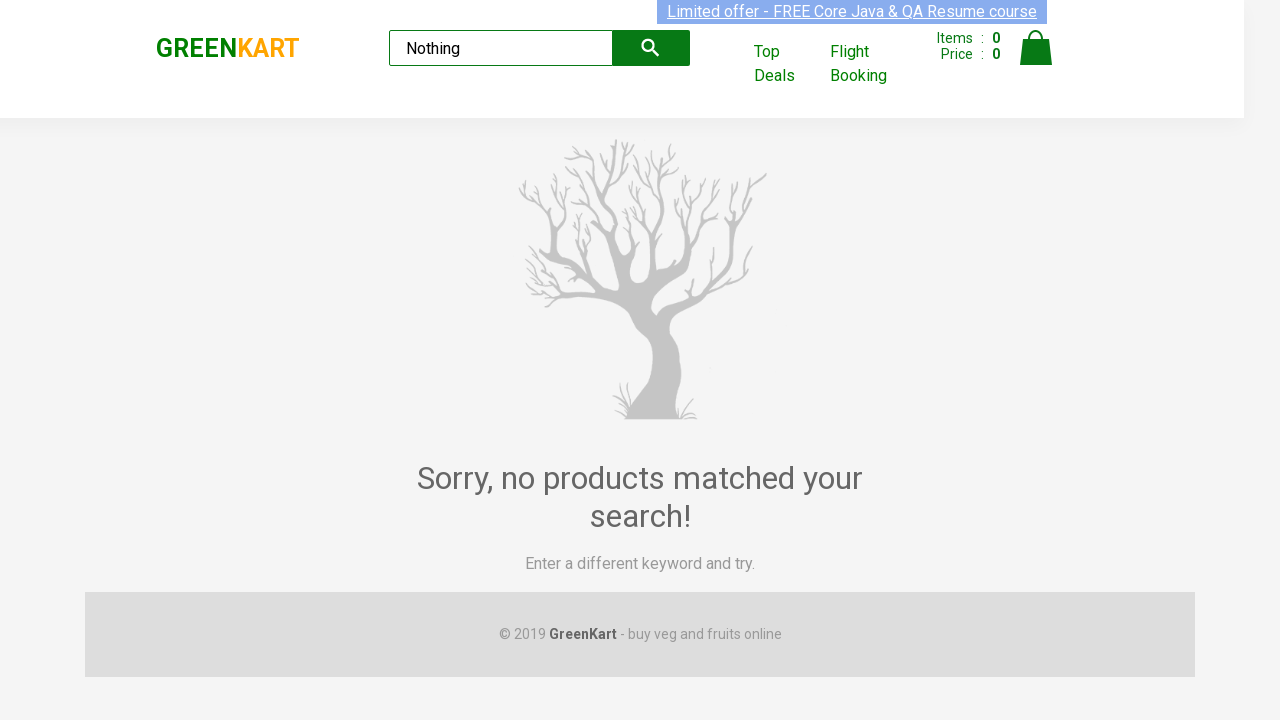

Verified 'no results' message is displayed for non-existent product
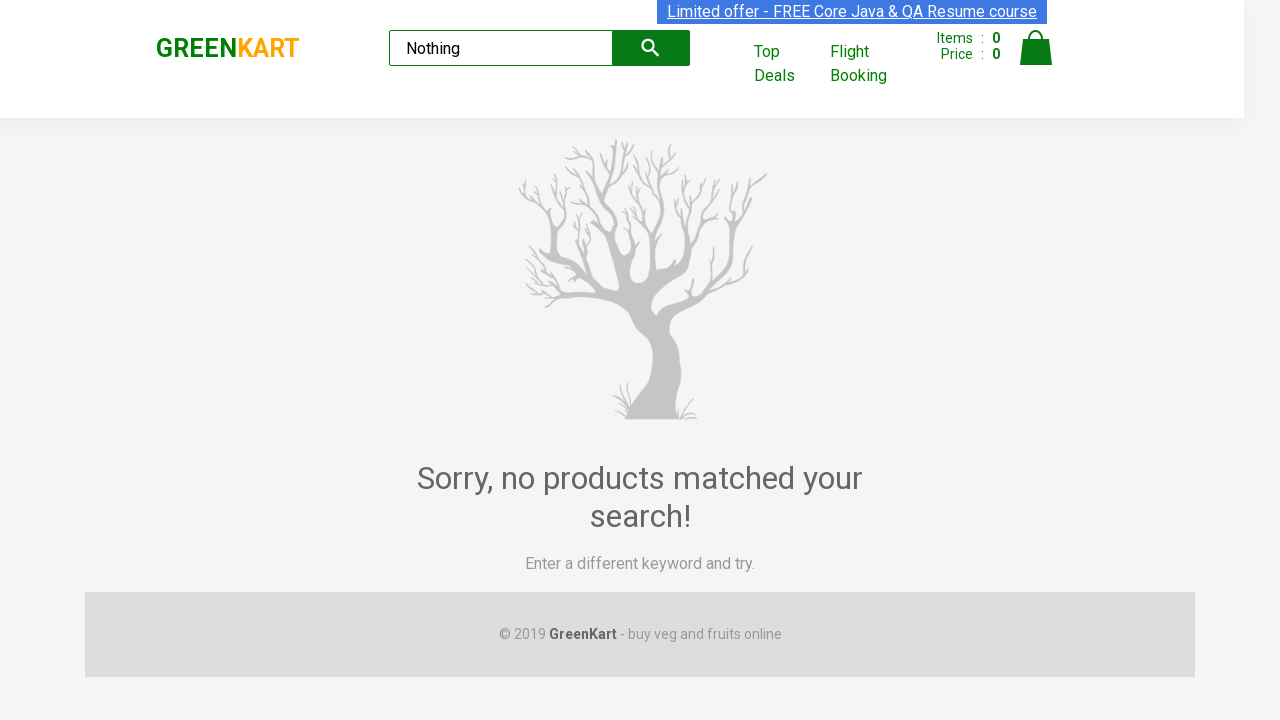

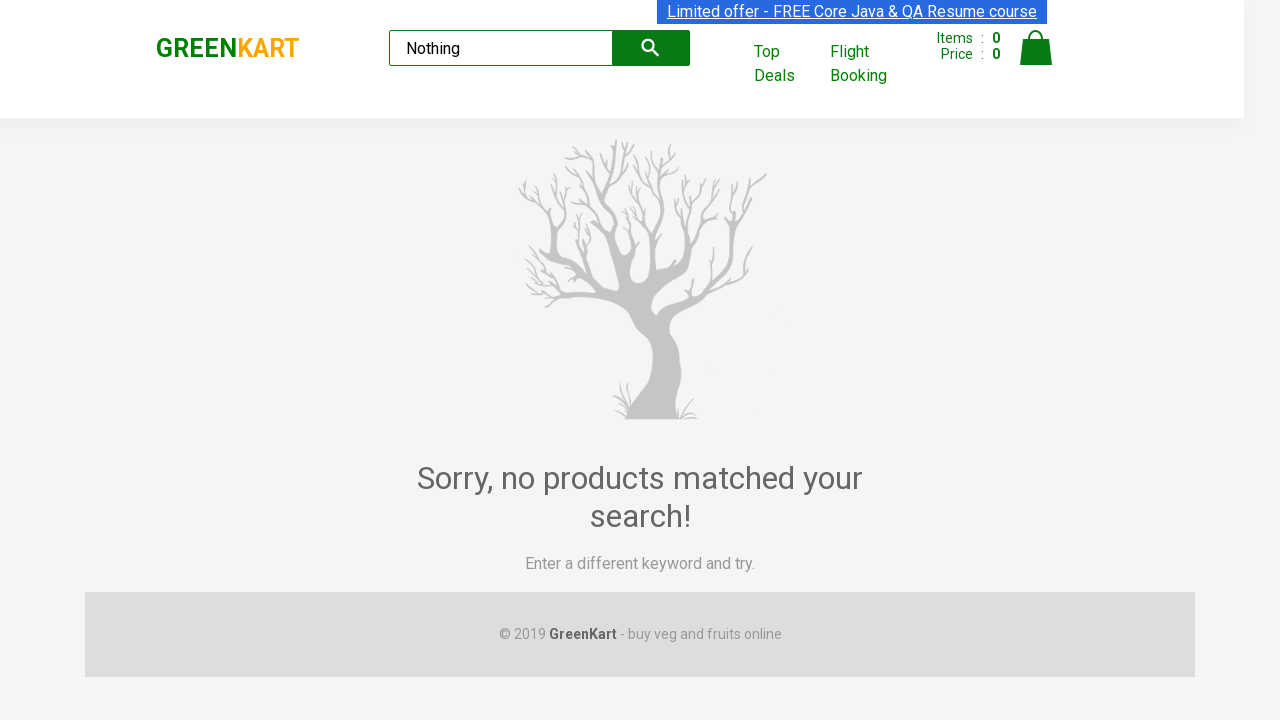